Tests opening multiple footer links in new tabs by finding links in a specific footer column and using keyboard shortcuts to open each in a new tab

Starting URL: https://rahulshettyacademy.com/AutomationPractice/

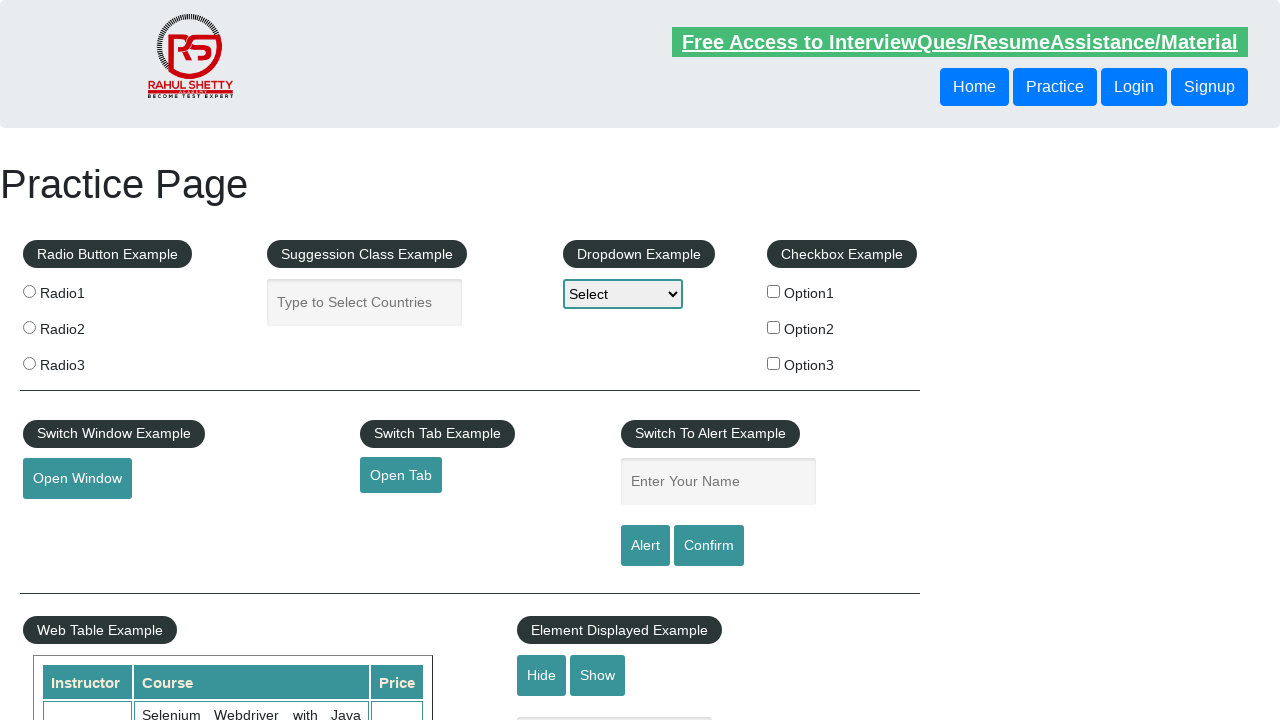

Waited for footer section #gf-BIG to load
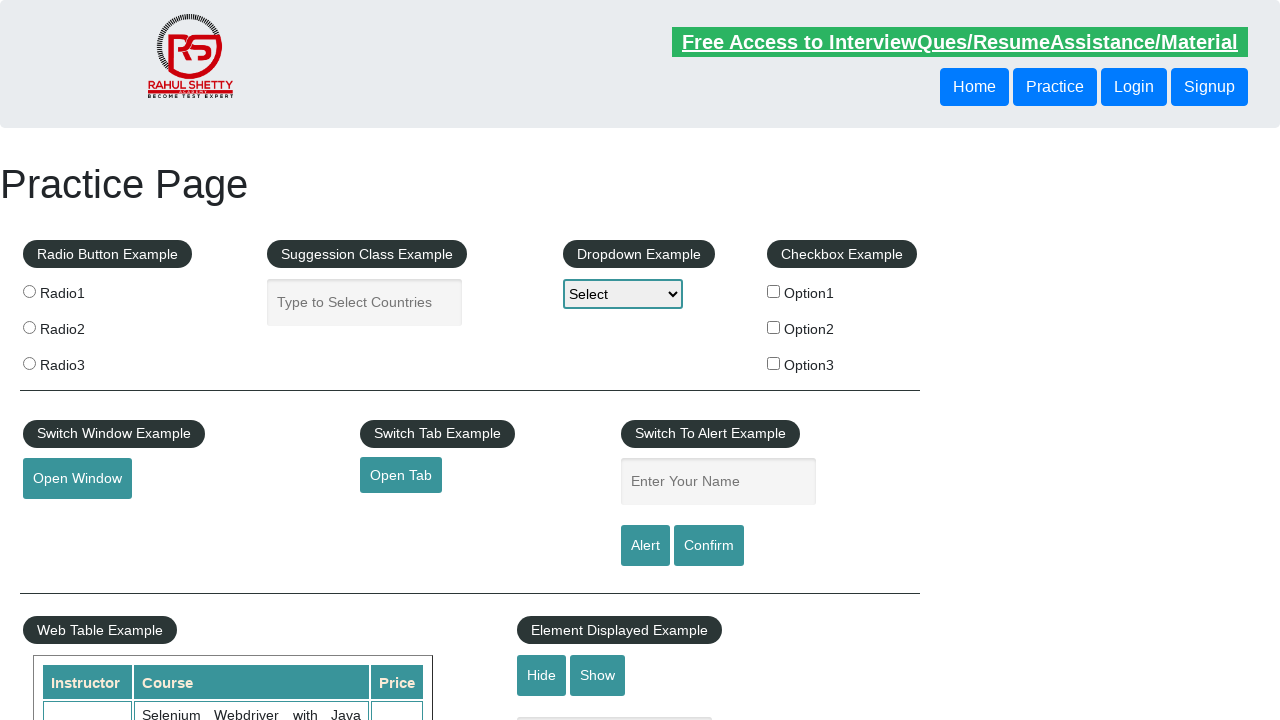

Located all links in the first column of the footer table
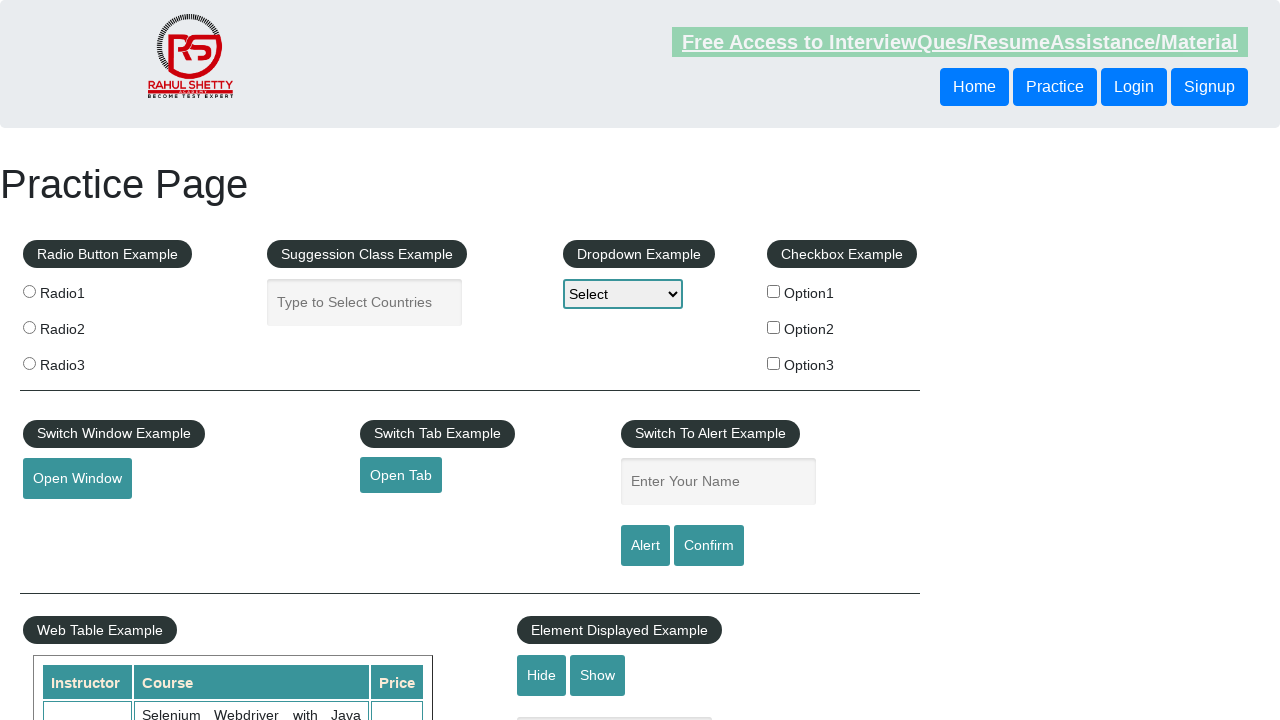

Found 5 links in the first column
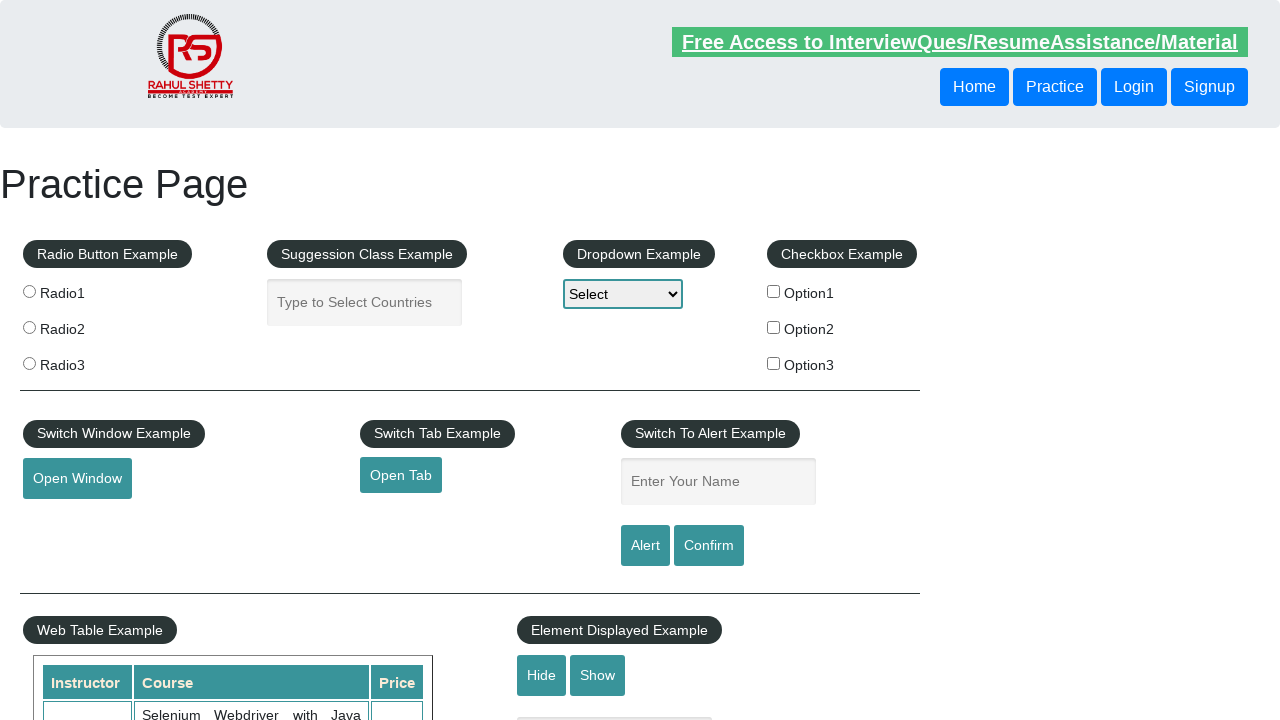

Opened footer link 1 in a new tab using Ctrl+Enter on #gf-BIG table tbody tr td:first-child ul a >> nth=1
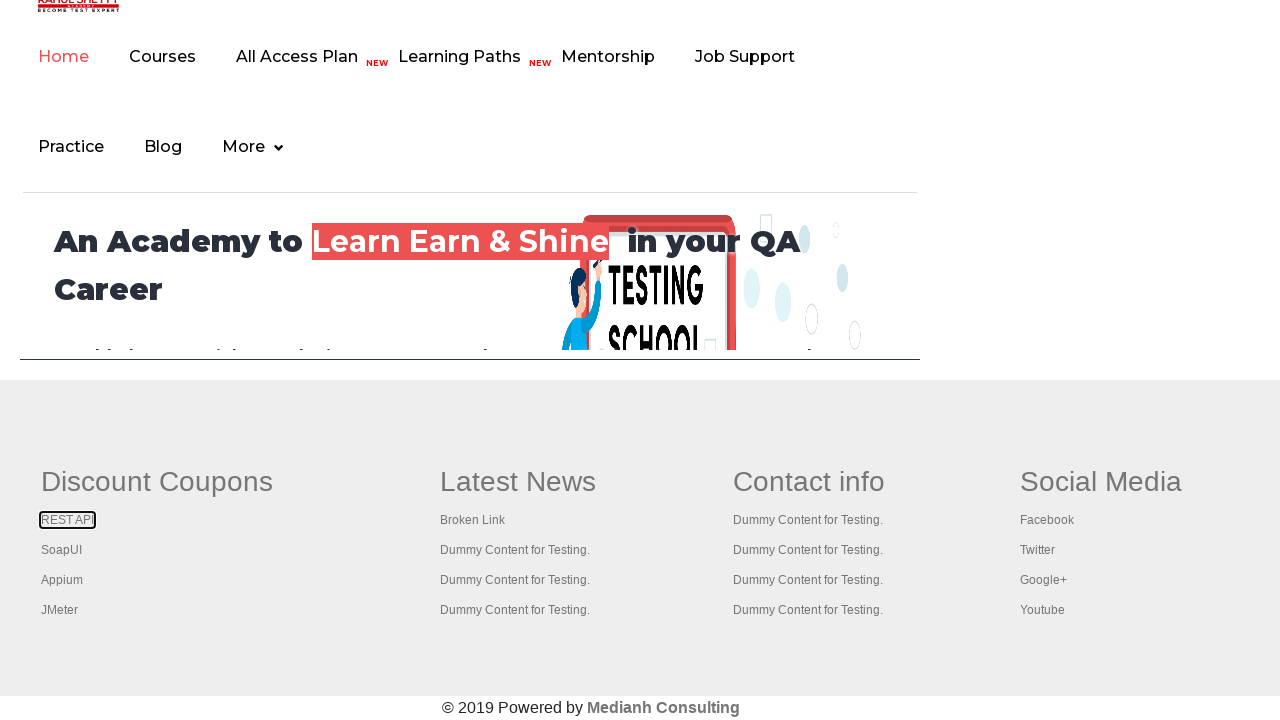

Waited 2 seconds for new tab to open
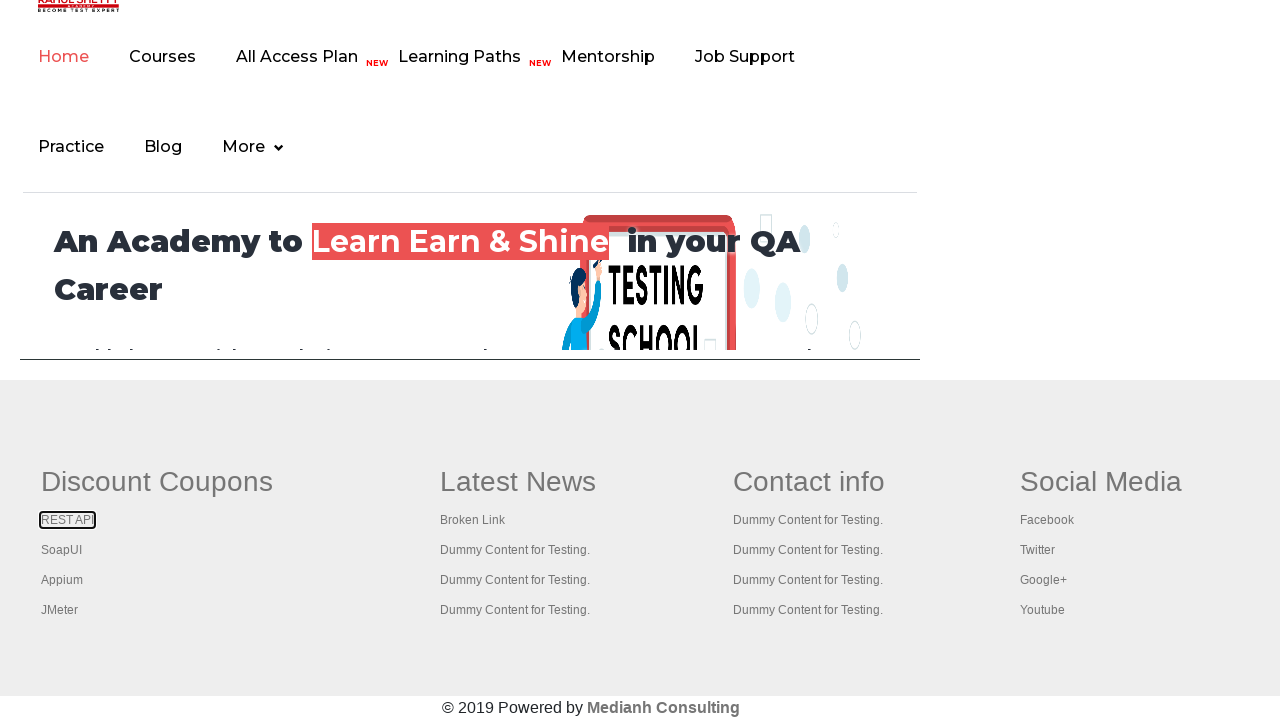

Opened footer link 2 in a new tab using Ctrl+Enter on #gf-BIG table tbody tr td:first-child ul a >> nth=2
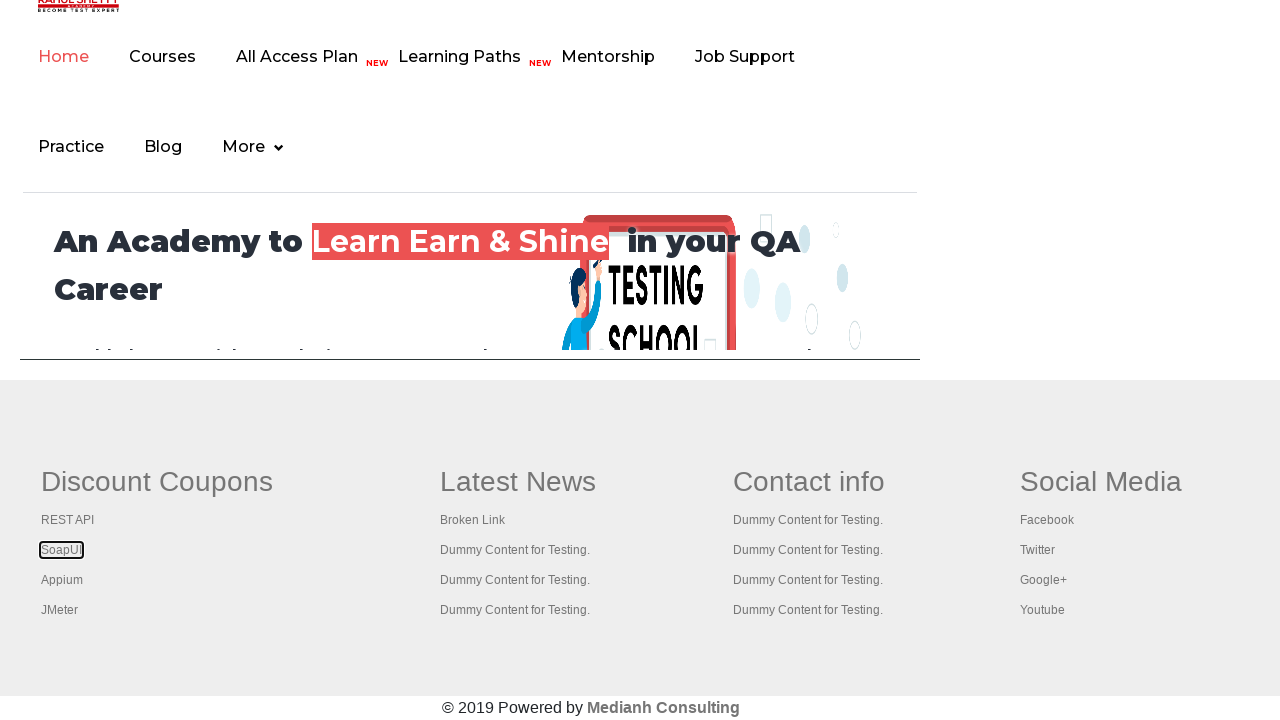

Waited 2 seconds for new tab to open
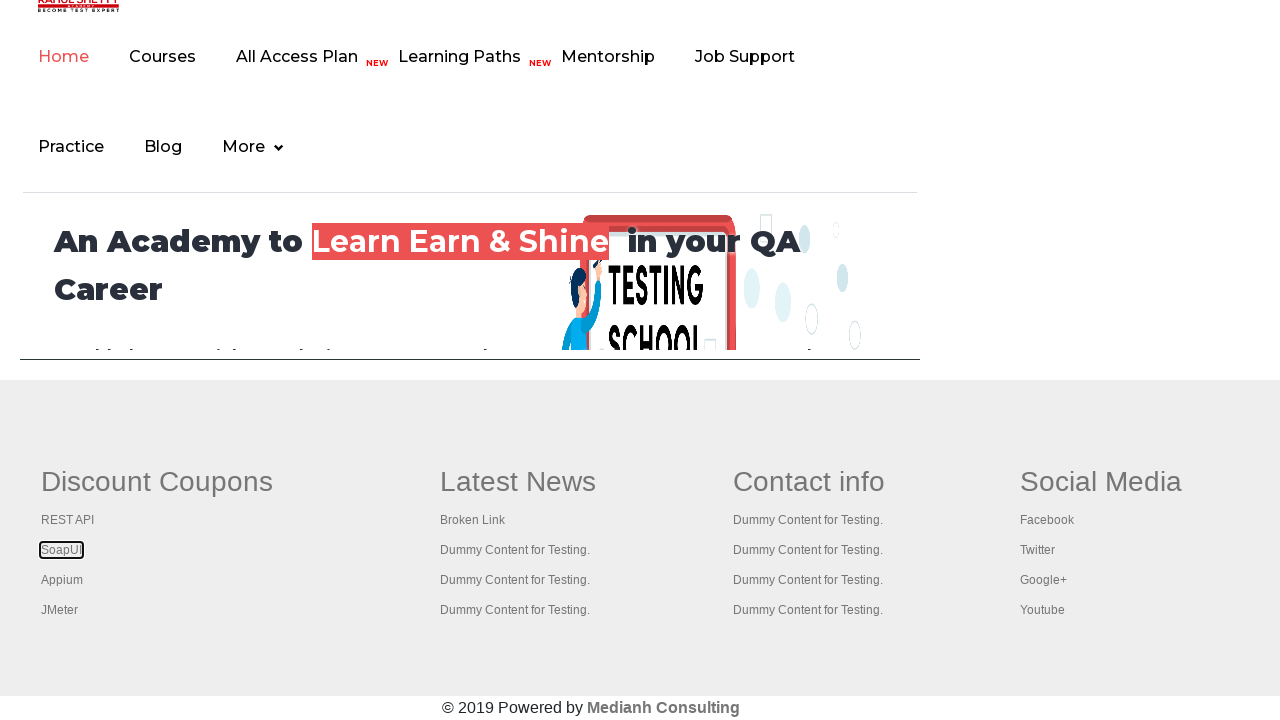

Opened footer link 3 in a new tab using Ctrl+Enter on #gf-BIG table tbody tr td:first-child ul a >> nth=3
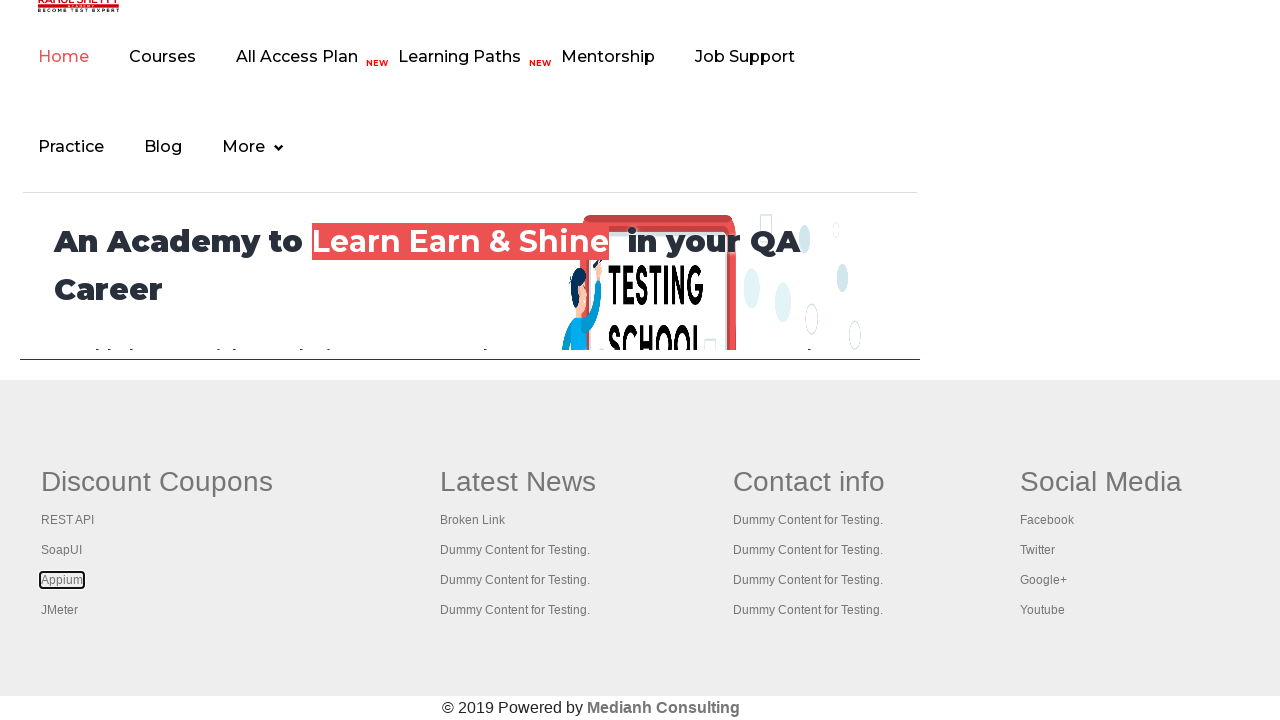

Waited 2 seconds for new tab to open
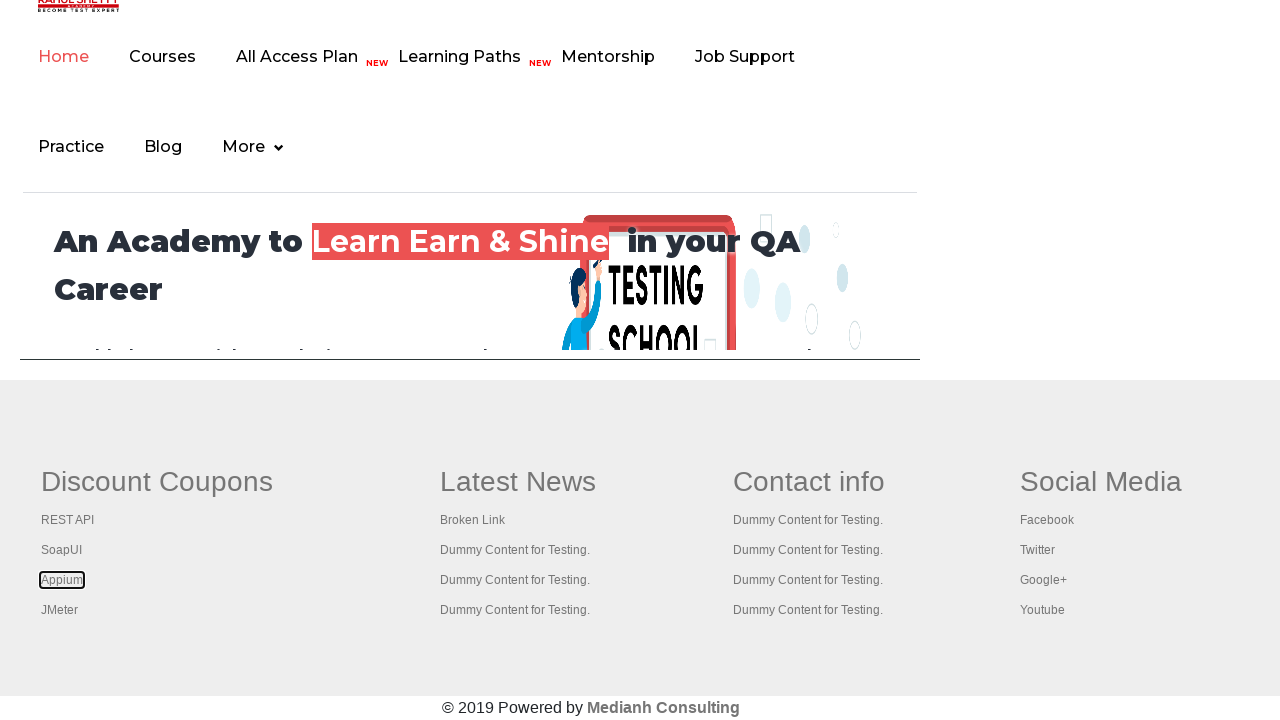

Opened footer link 4 in a new tab using Ctrl+Enter on #gf-BIG table tbody tr td:first-child ul a >> nth=4
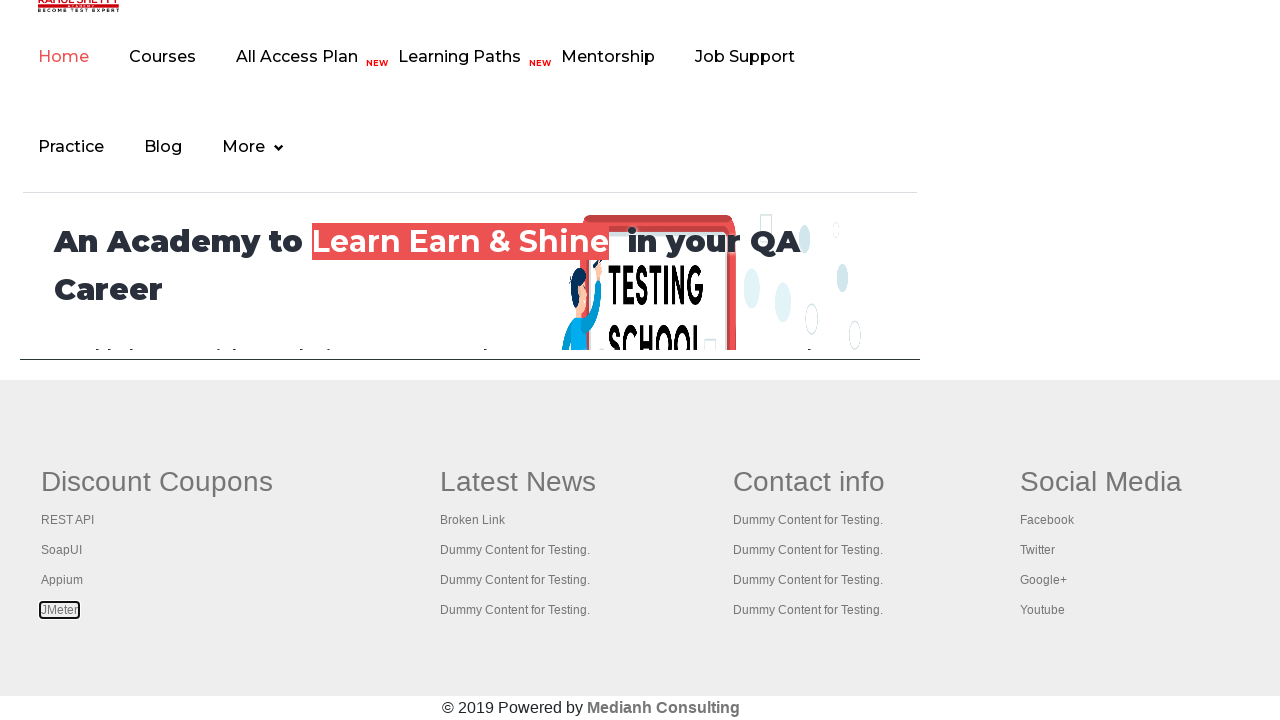

Waited 2 seconds for new tab to open
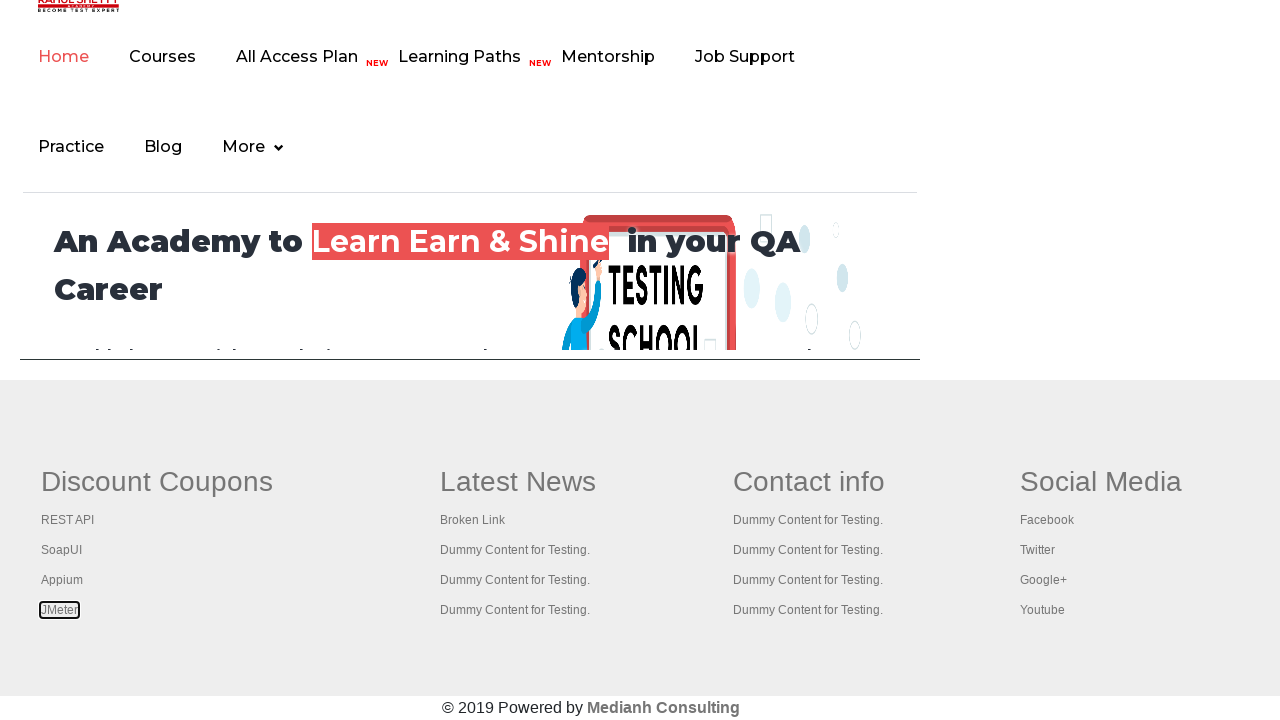

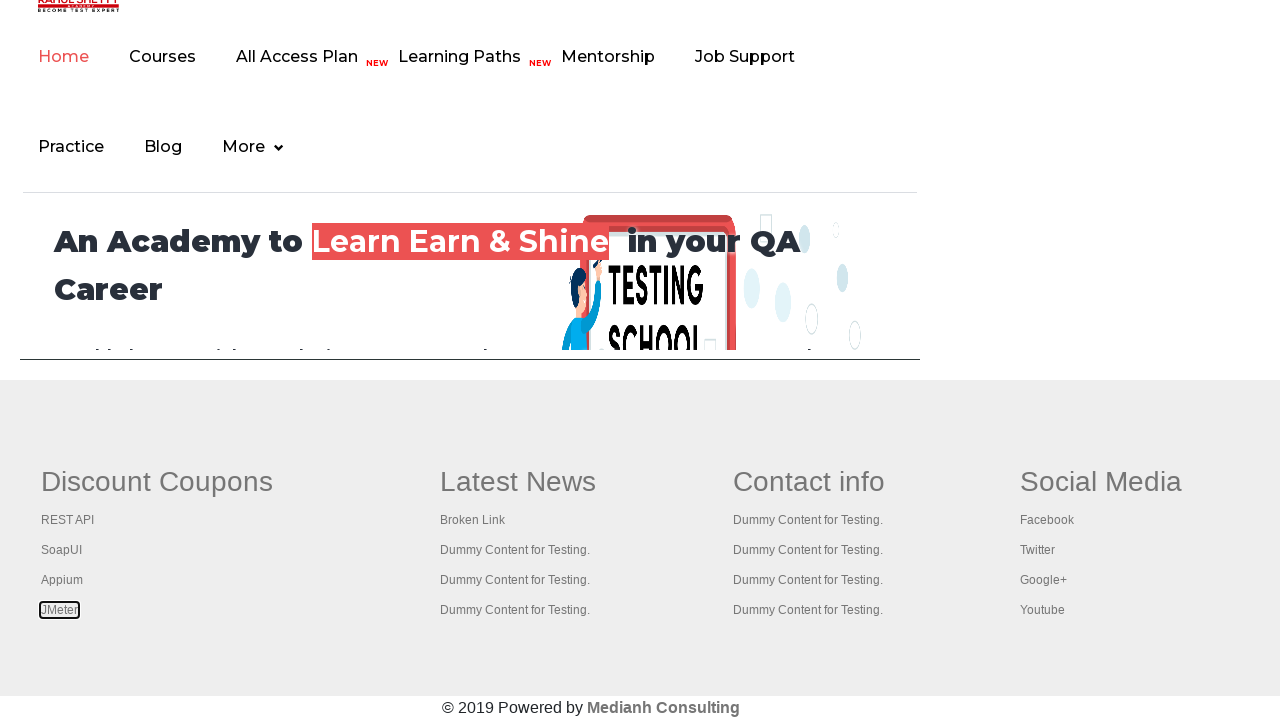